Tests browser window handling by clicking a button that opens a new window, switching to it, then closing it and returning to the original window

Starting URL: https://demoqa.com/browser-windows

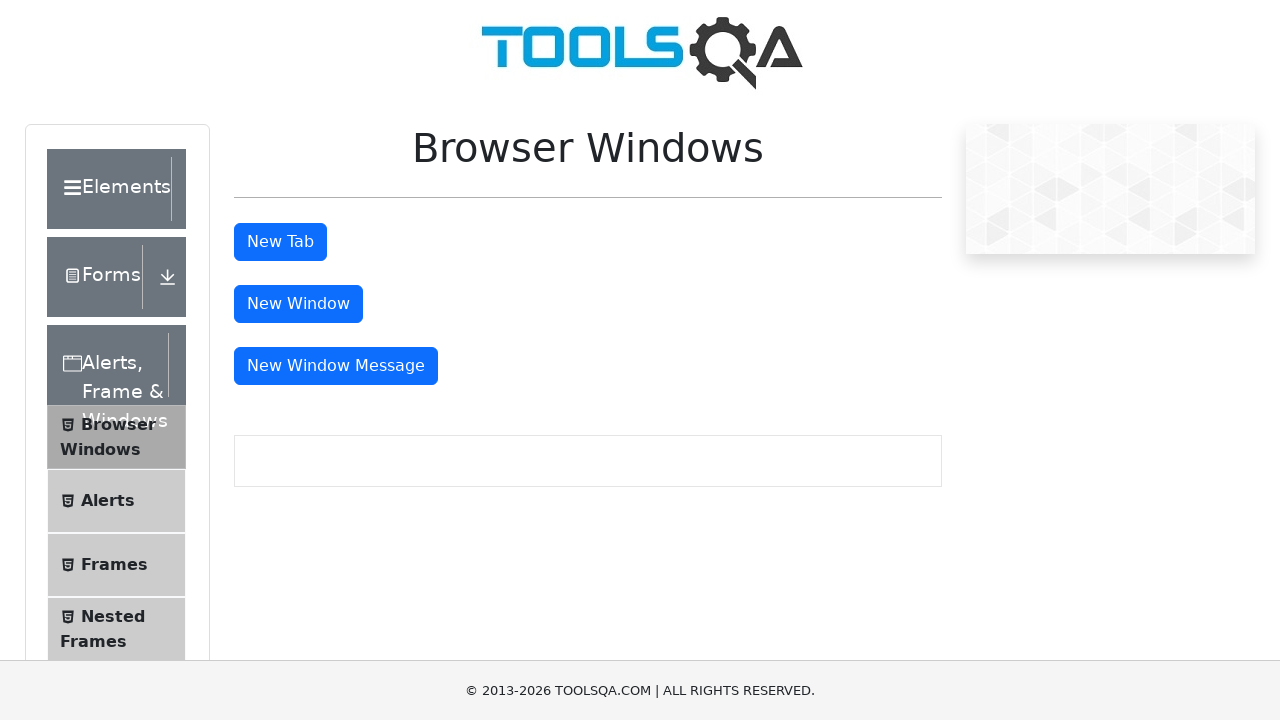

Clicked button to open new window at (298, 304) on #windowButton
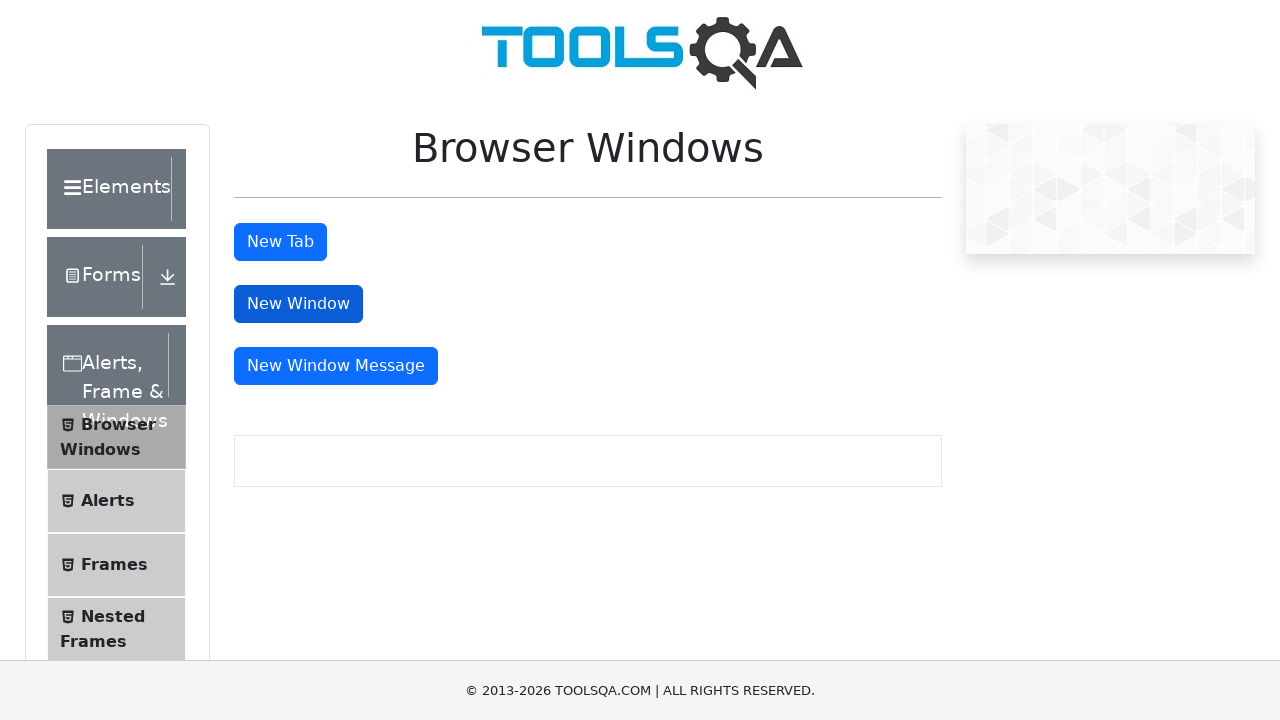

New window opened and captured
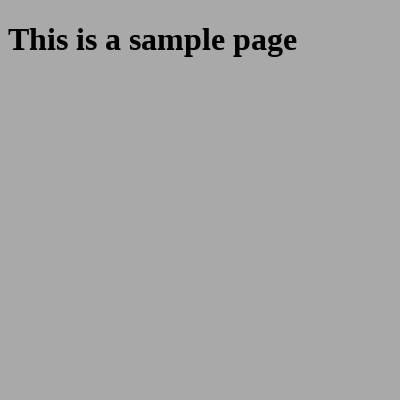

New window finished loading
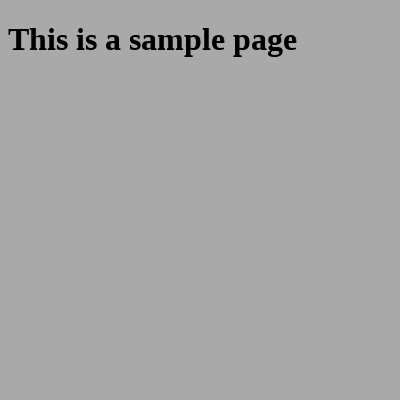

Retrieved new window URL: https://demoqa.com/sample
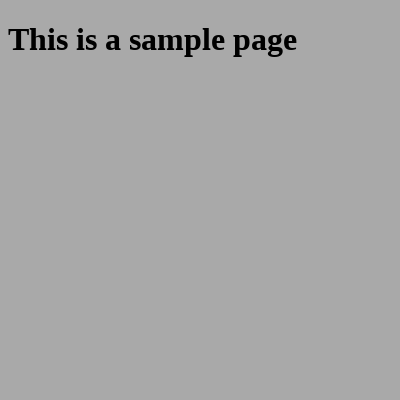

Closed new window
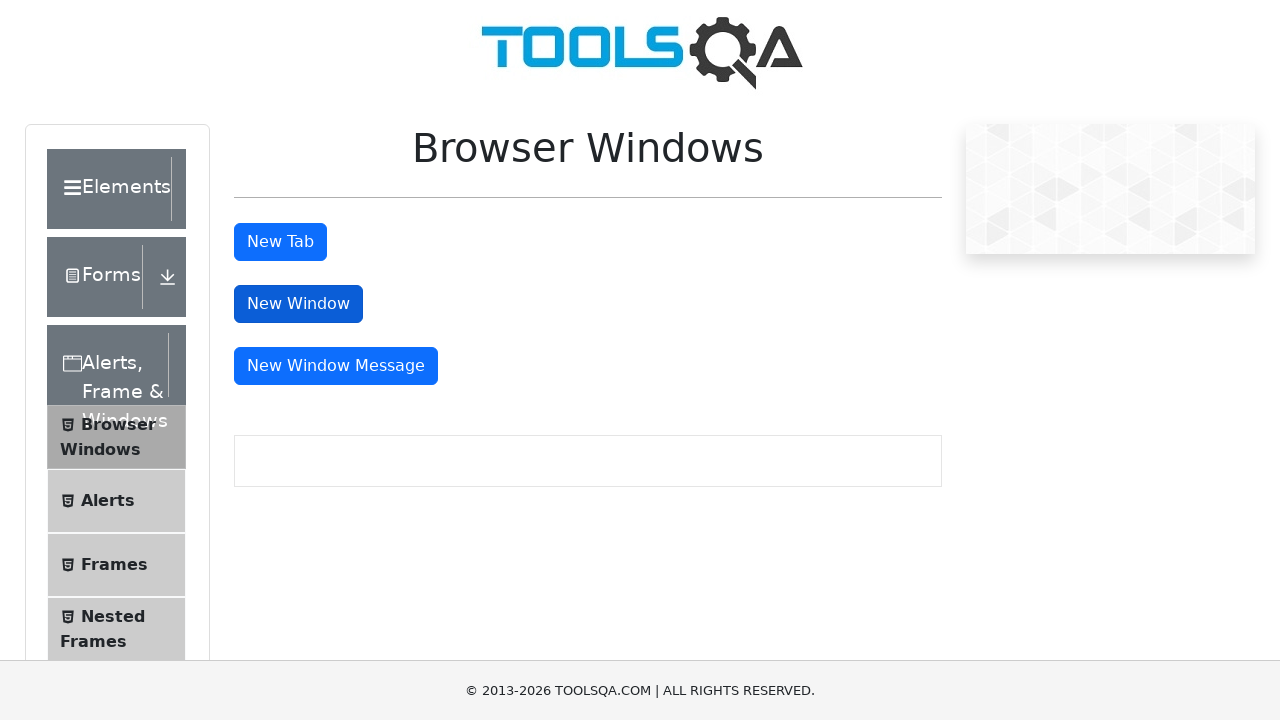

Verified original window is still active with URL: https://demoqa.com/browser-windows
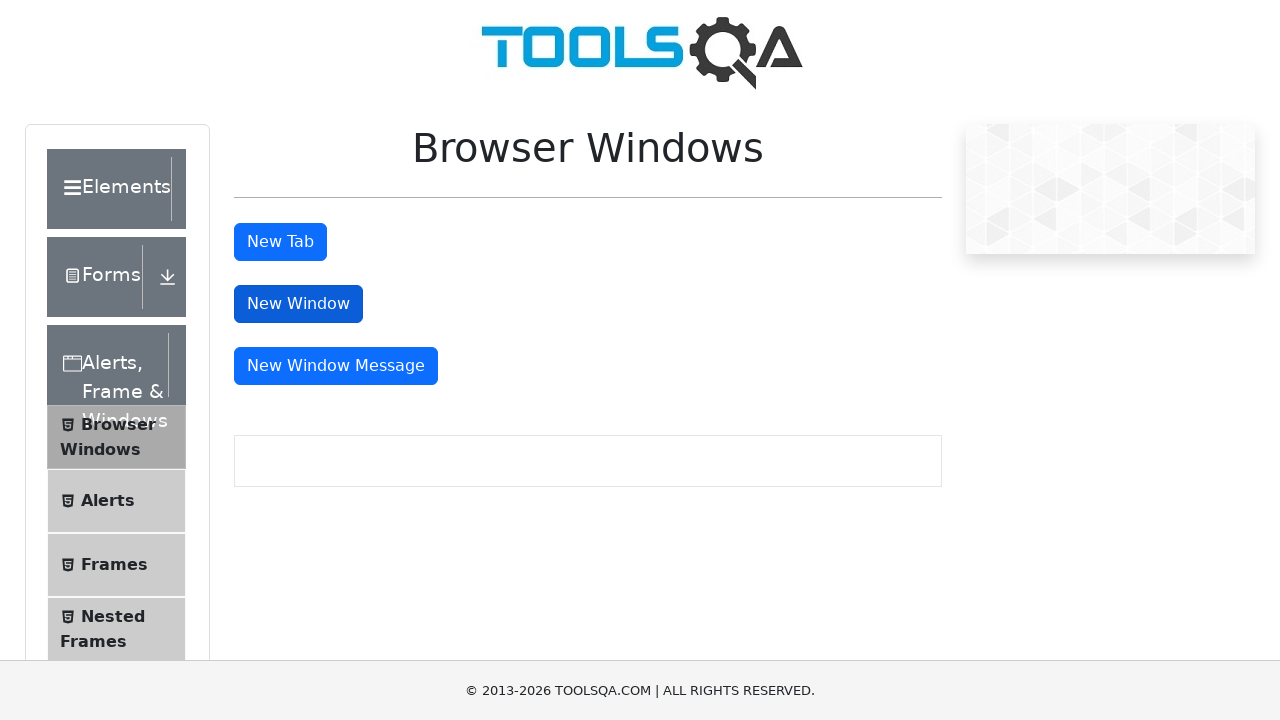

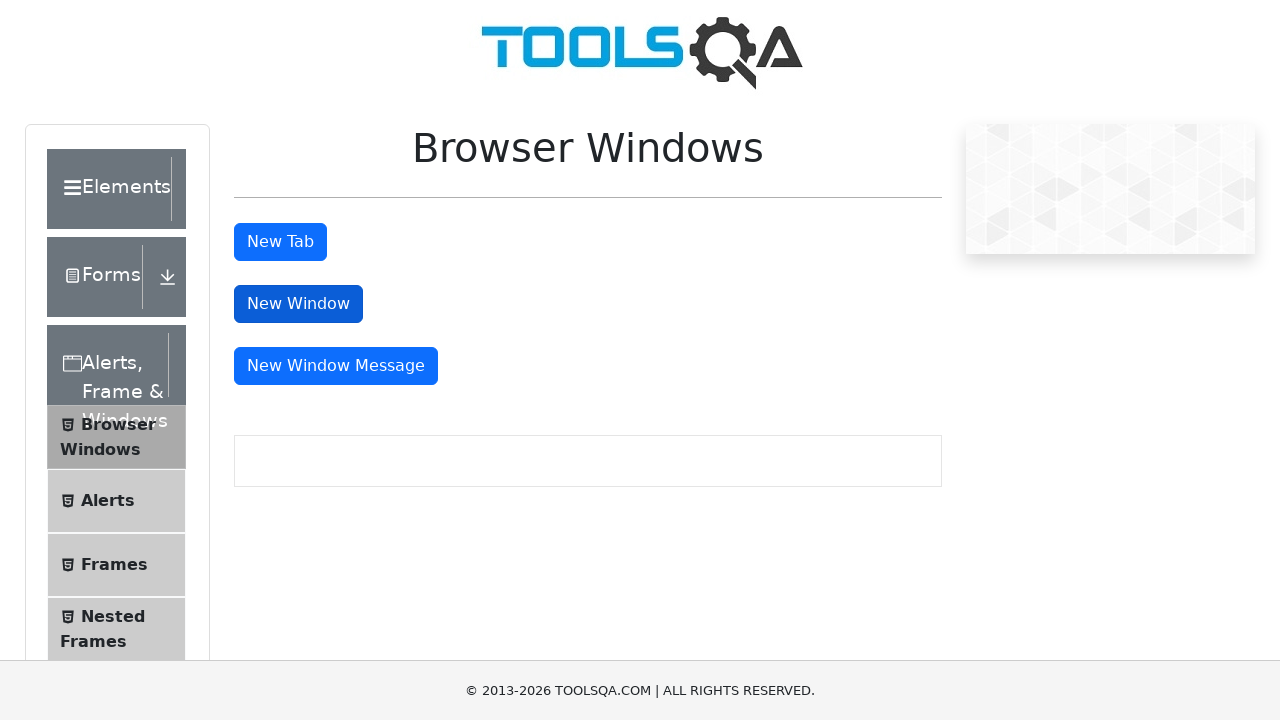